Navigates to the directory page, toggles between grid and list views, and verifies business information is displayed correctly

Starting URL: https://borgesfacundo.github.io/cse270-teton/

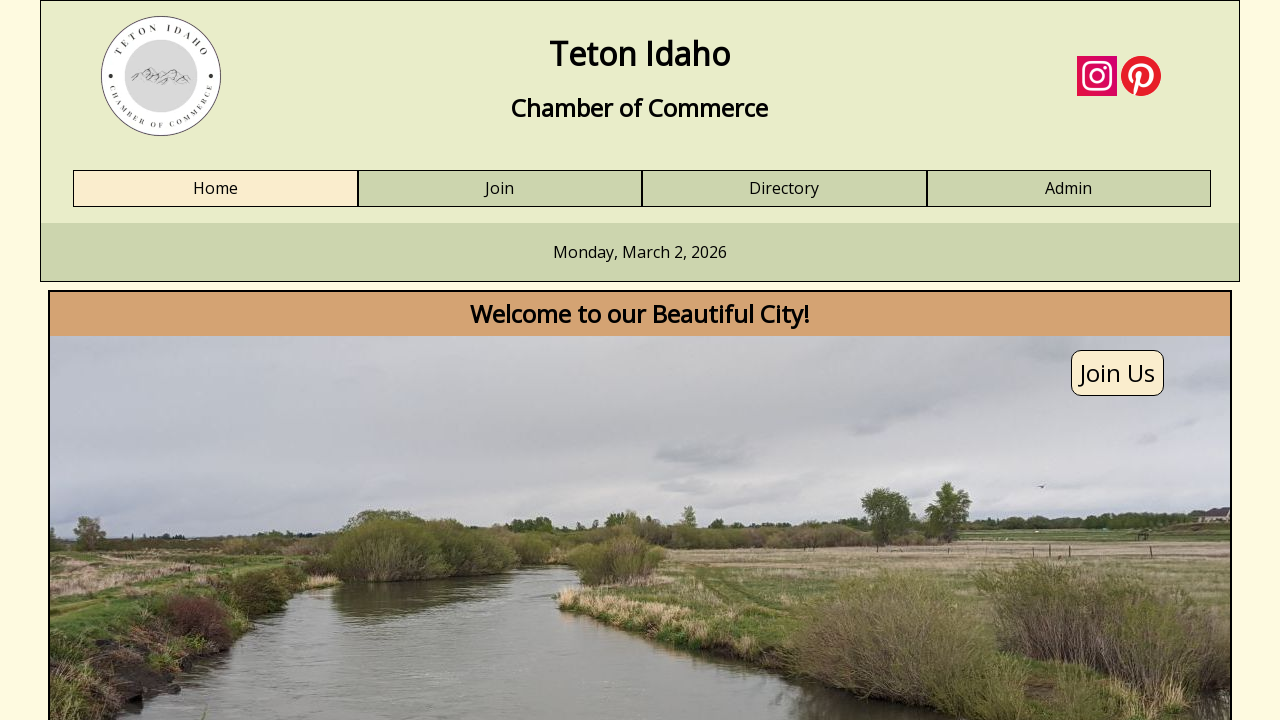

Clicked on Directory link to navigate to directory page at (784, 189) on text=Directory
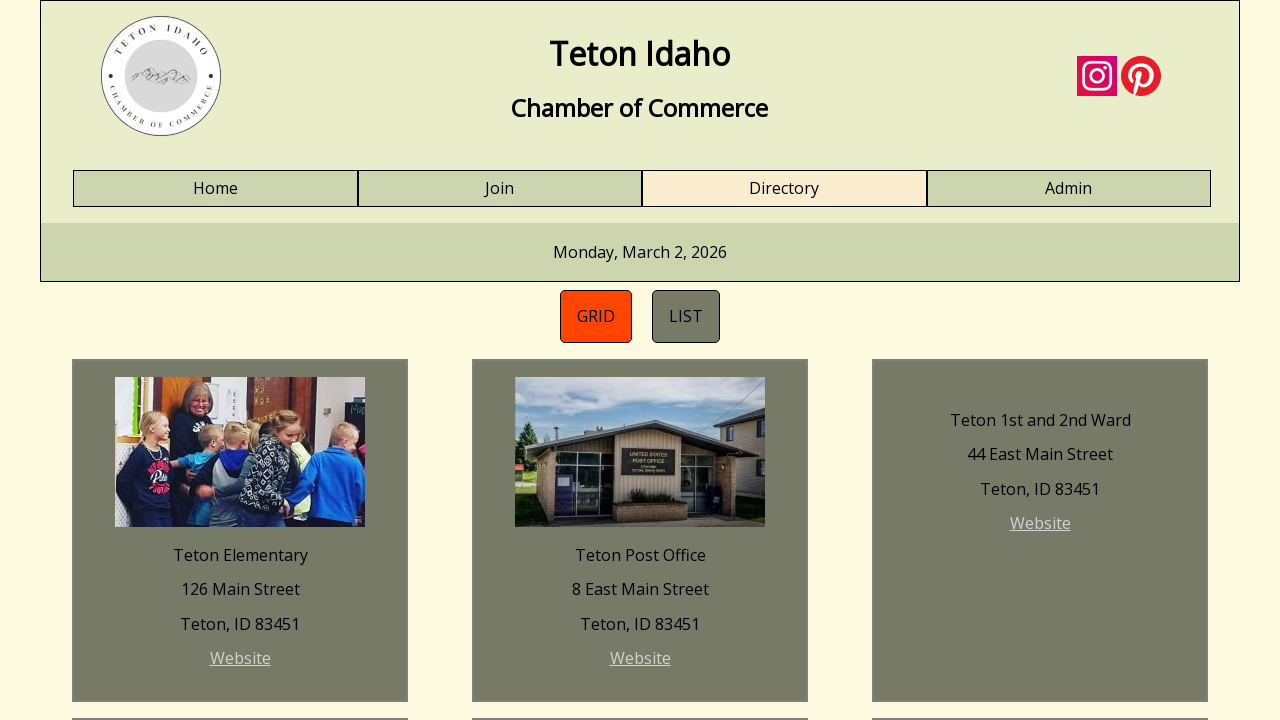

Clicked on grid view toggle button at (596, 316) on #directory-grid
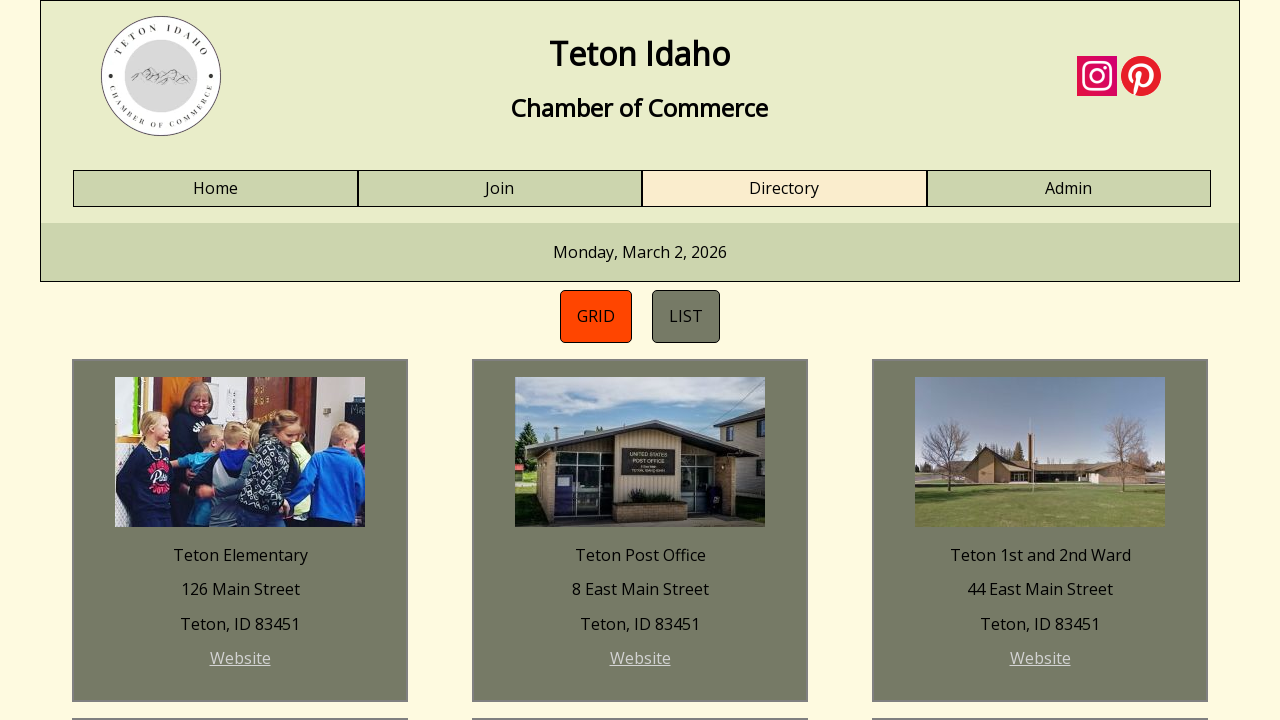

Verified business name 'Teton Turf and Tree' is displayed in grid view
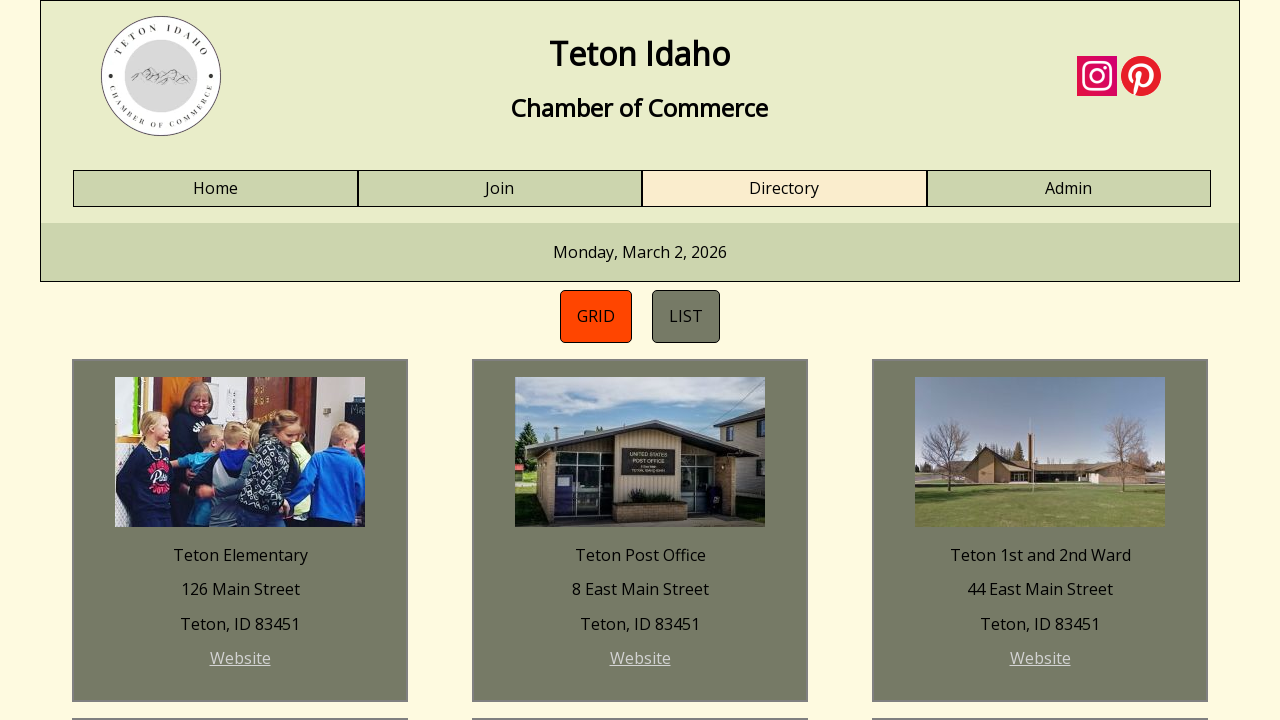

Clicked on list view toggle button at (686, 316) on #directory-list
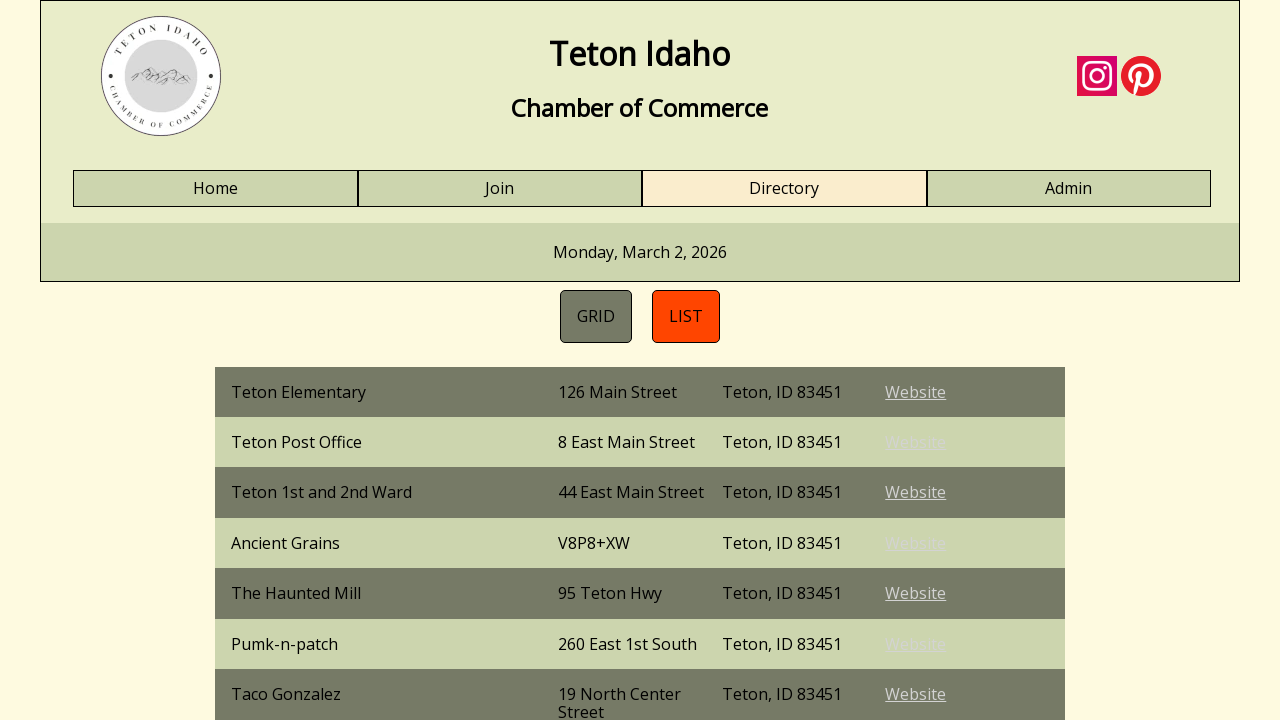

Verified business name 'Teton Turf and Tree' is displayed in list view
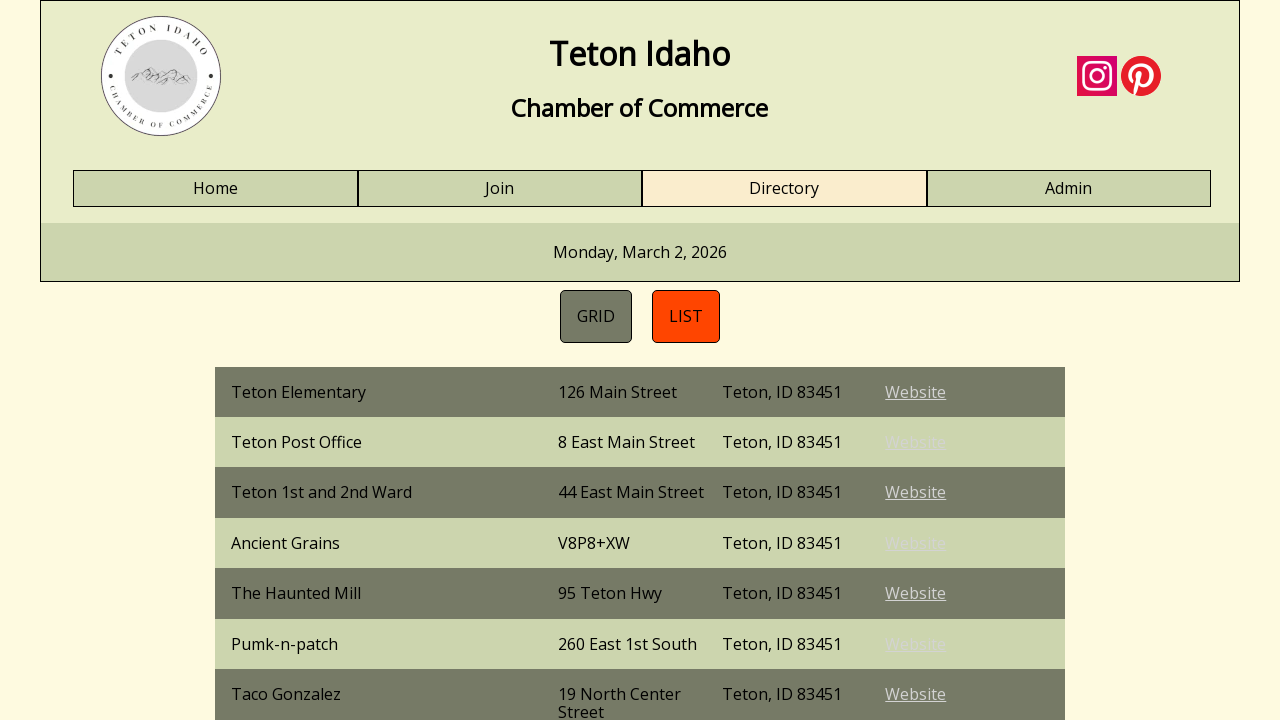

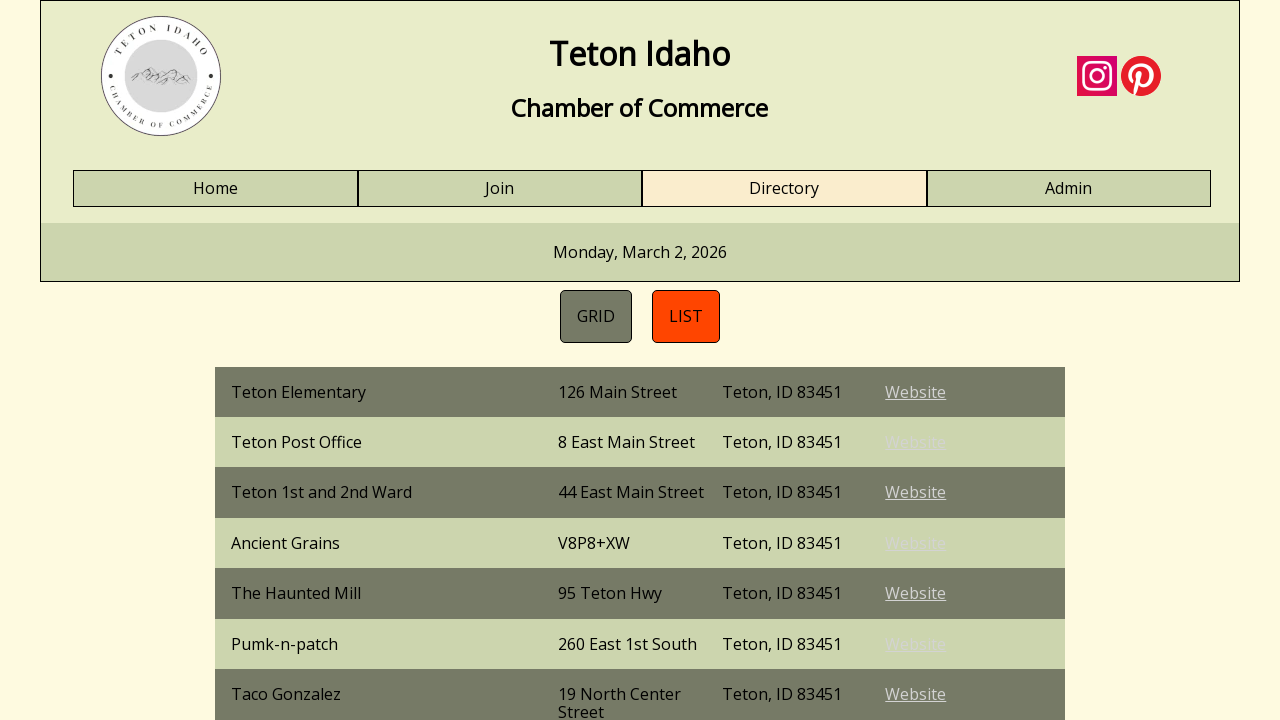